Opens Gmail website and maximizes the browser window

Starting URL: http://www.gmail.com

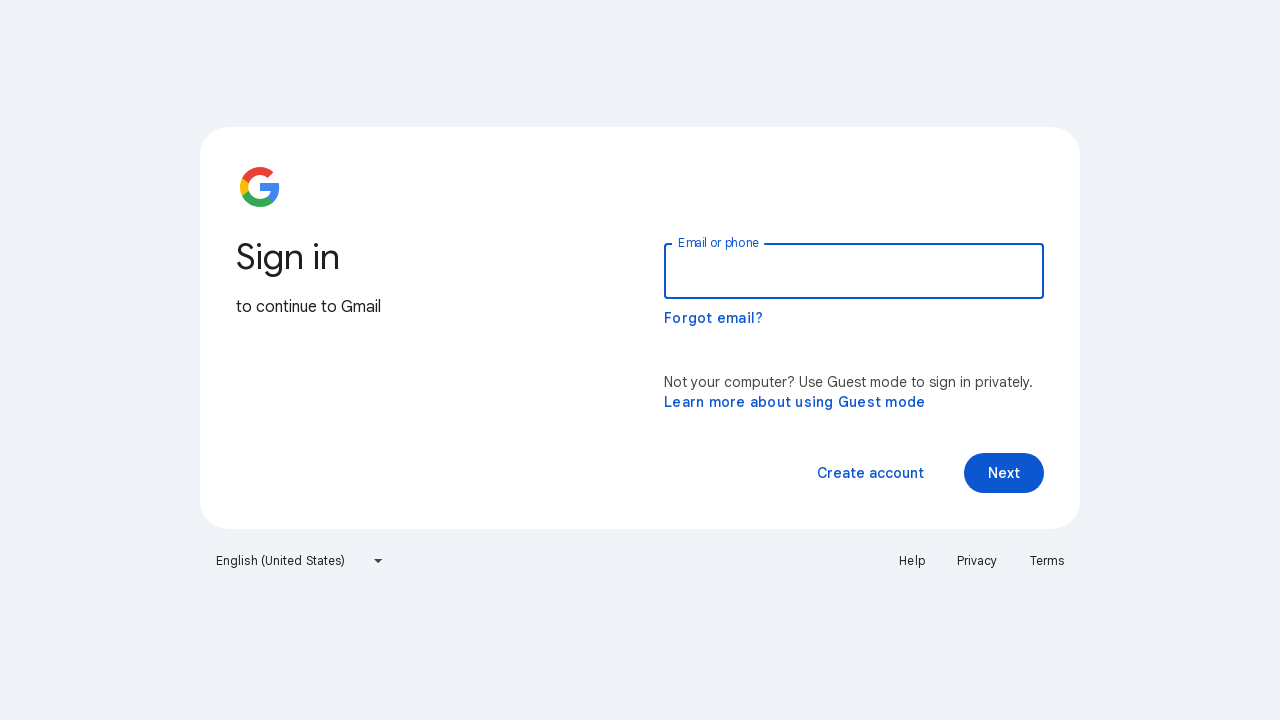

Navigated to Gmail website
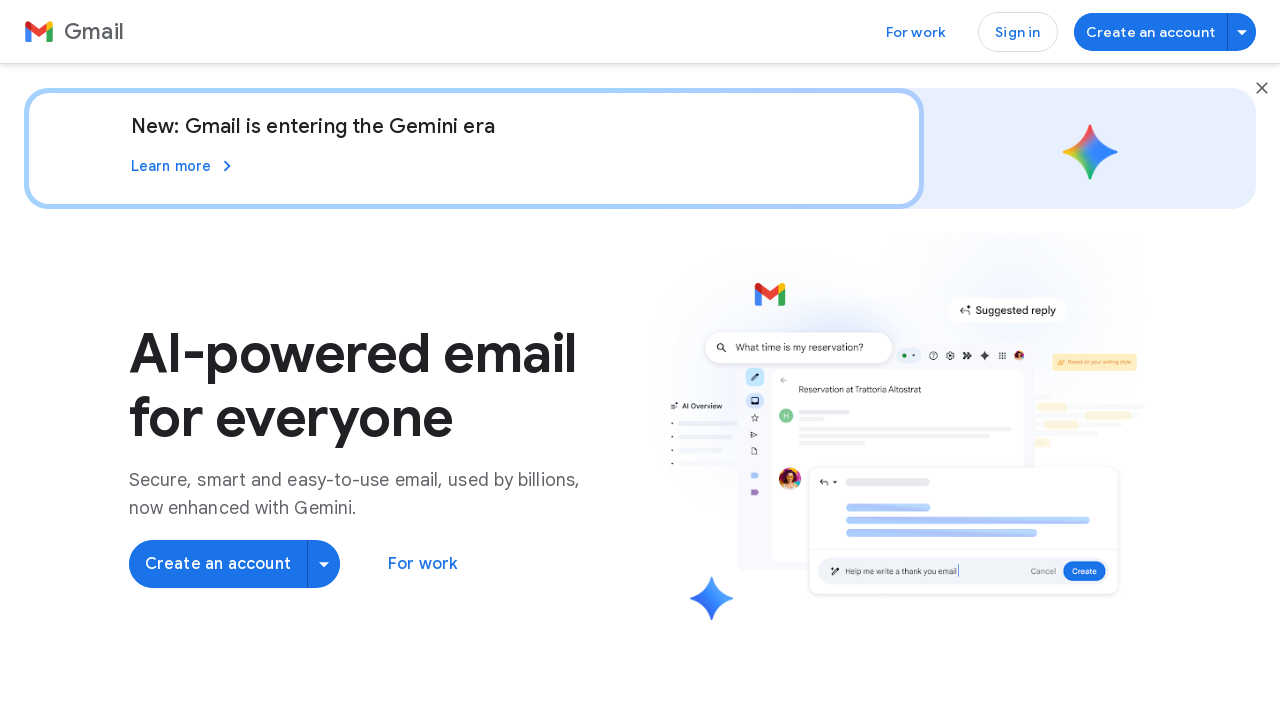

Maximized browser window
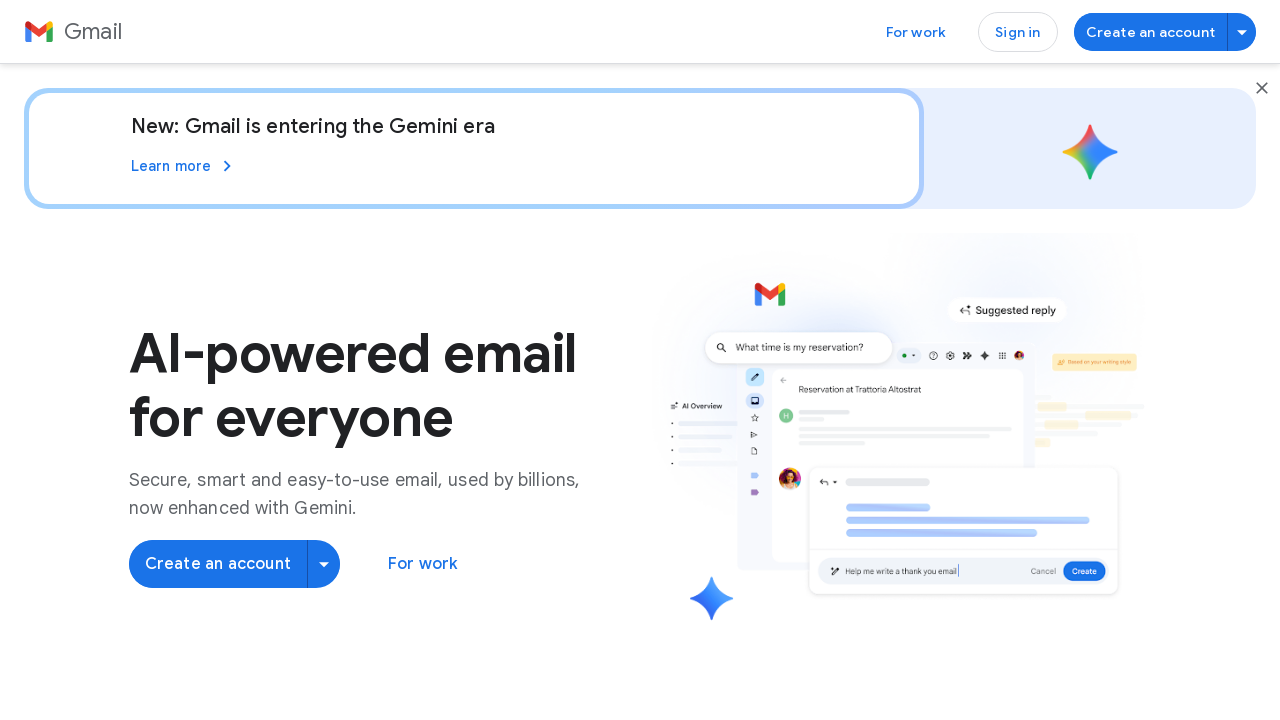

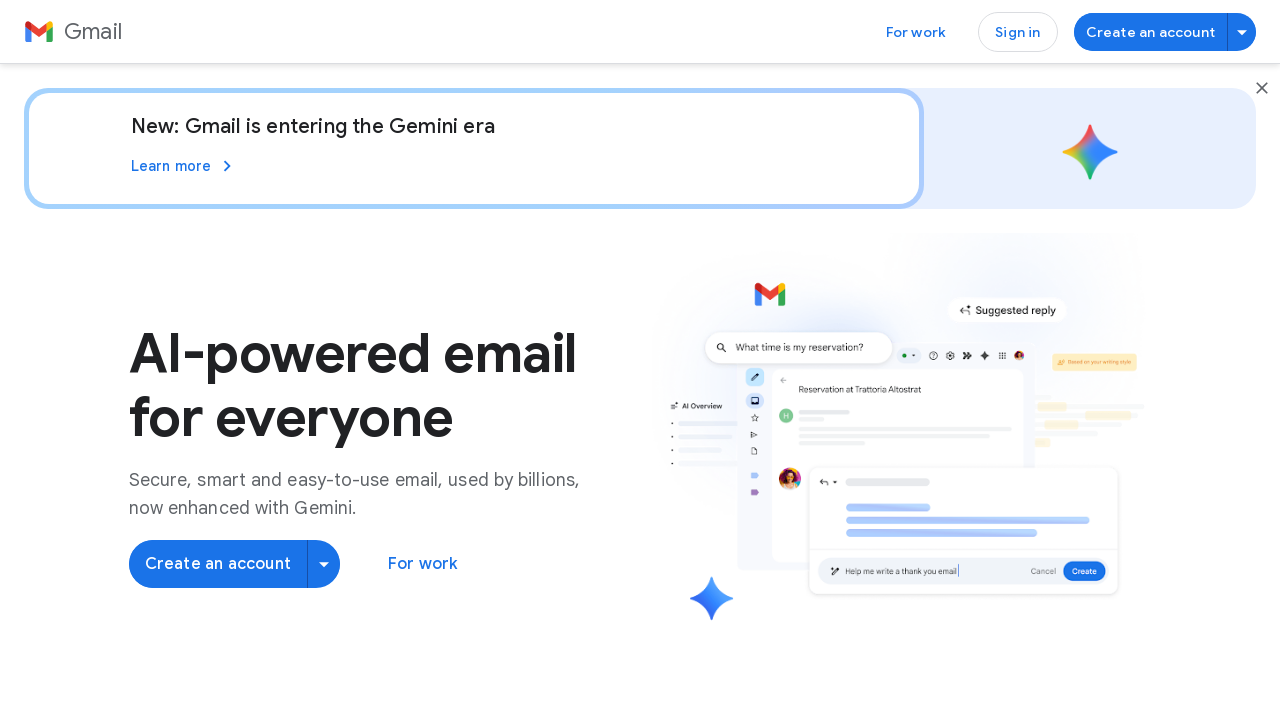